Navigates to a web table page and finds a student's roll number by their name

Starting URL: https://web-locators-static-site-qa.vercel.app/Web%20Table

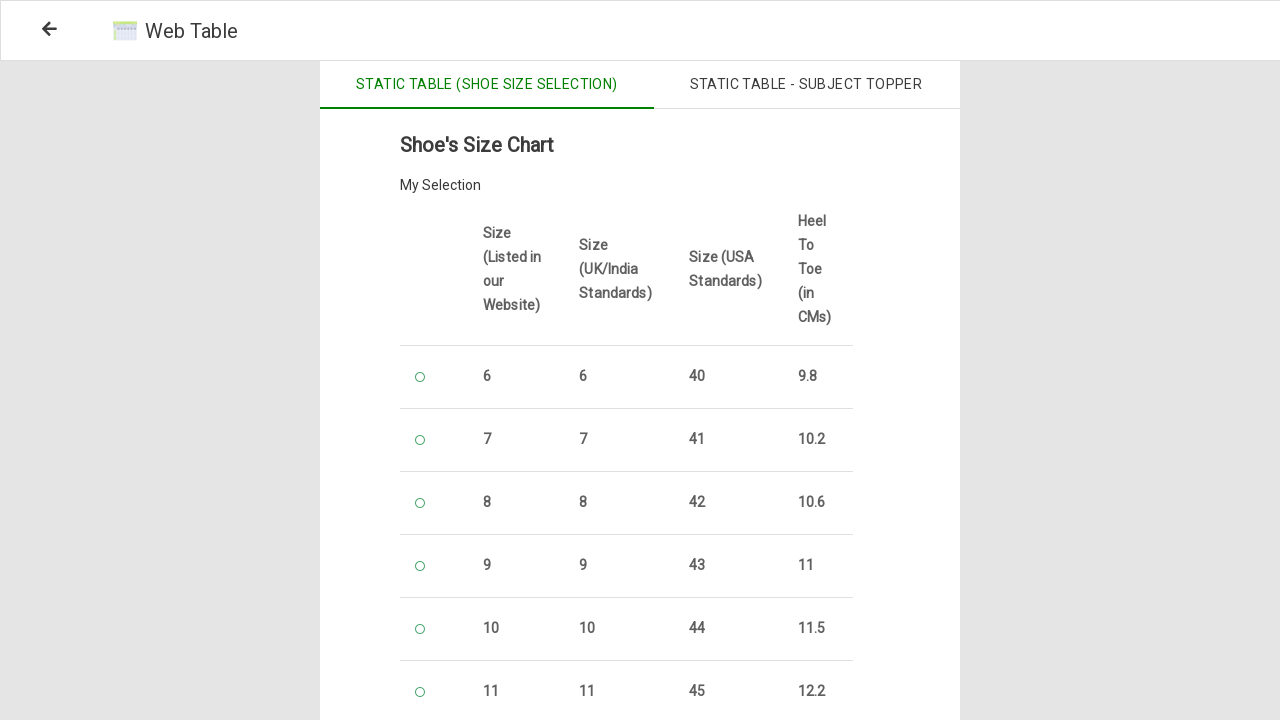

Clicked on Static Table - Subject Topper link at (806, 85) on text='Static Table - Subject Topper'
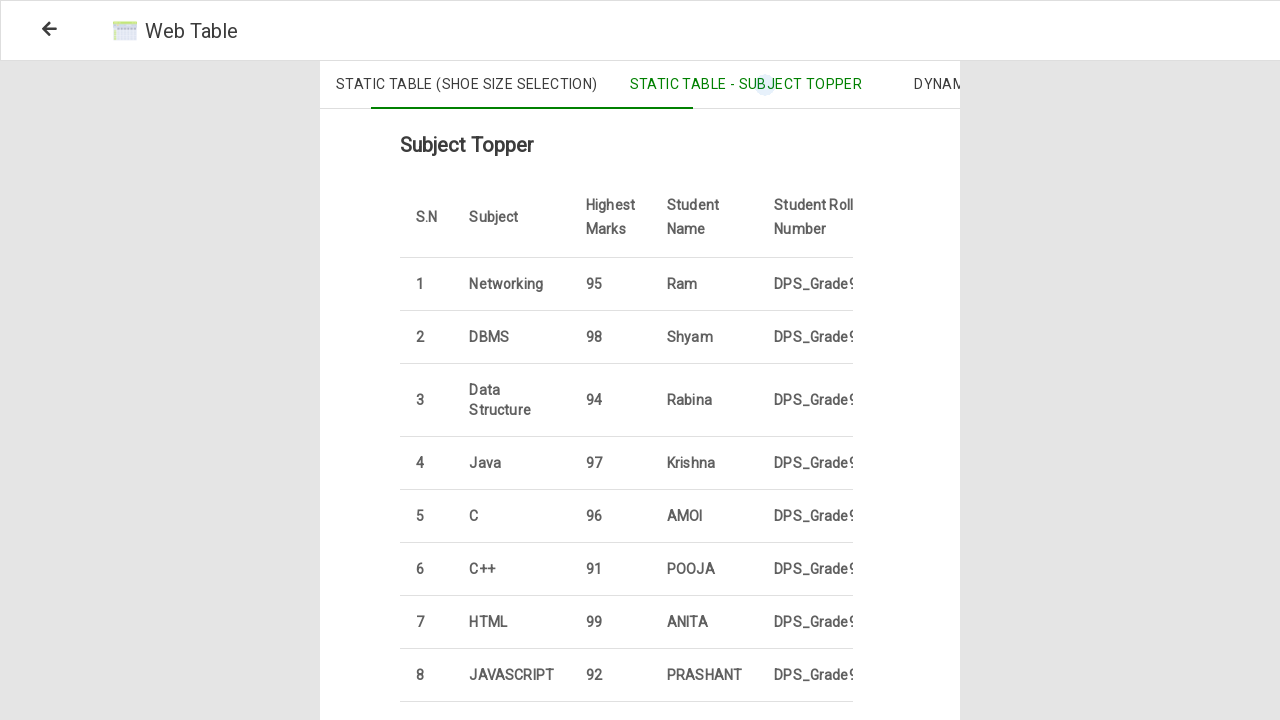

Subject Topper text appeared on the page
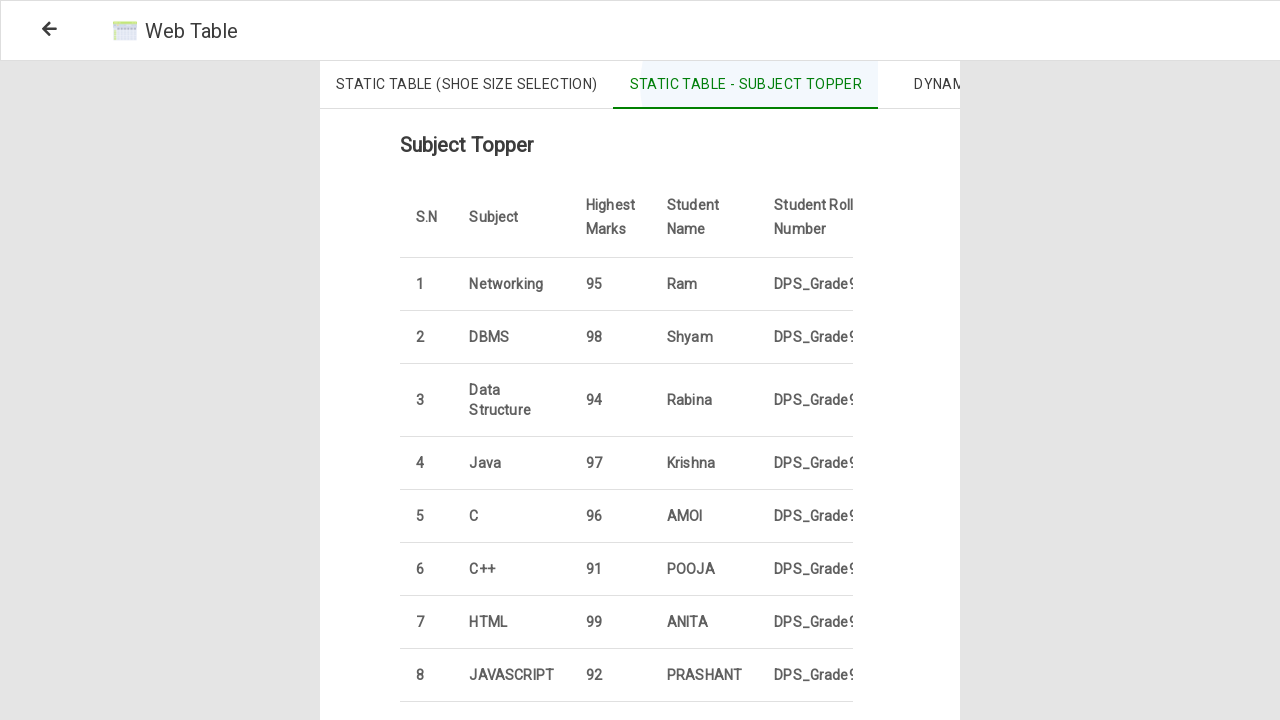

Located roll number element for student Krishna
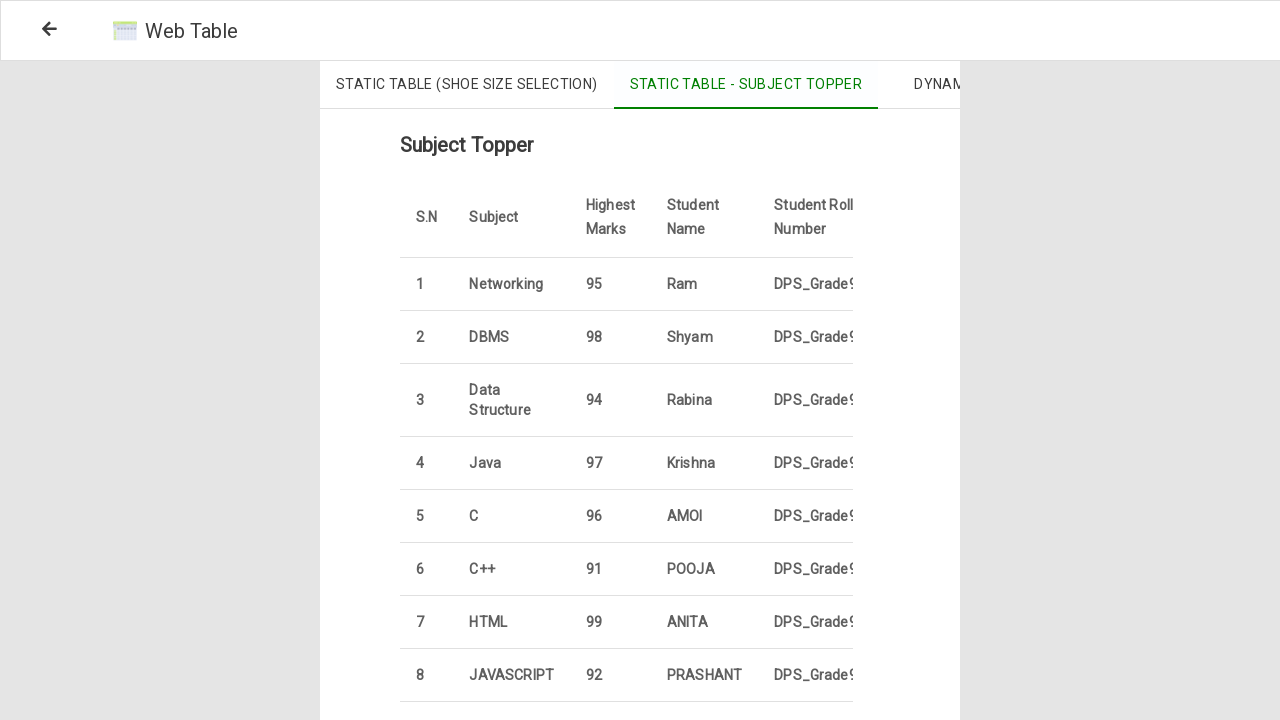

Retrieved roll number: DPS_Grade9_15
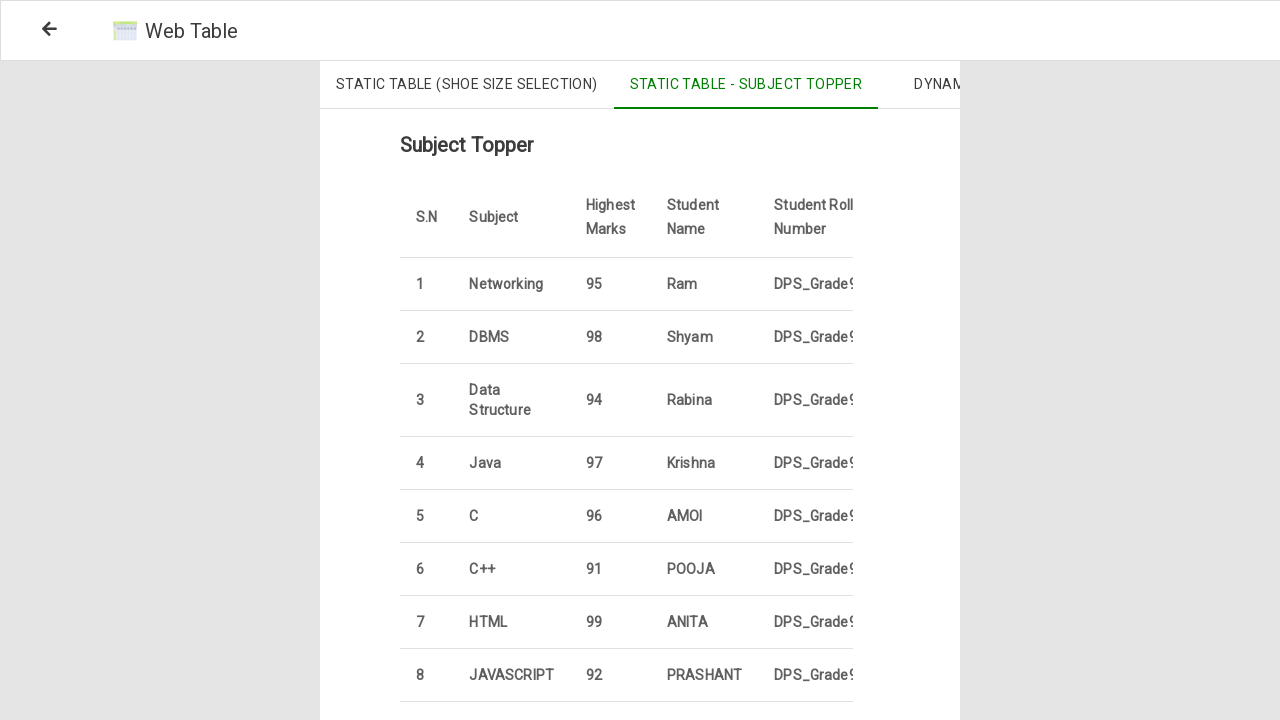

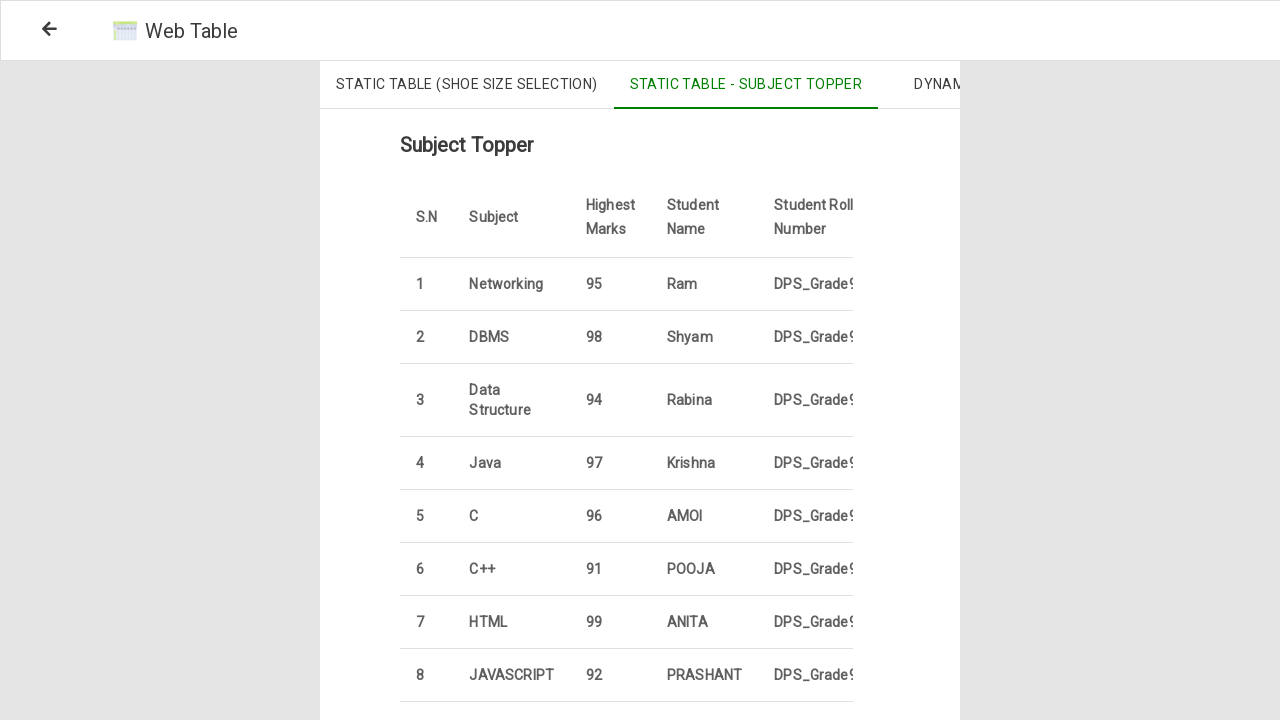